Tests form submission with an extremely long name string (10000 characters) to test overflow handling

Starting URL: https://carros-crud.vercel.app/

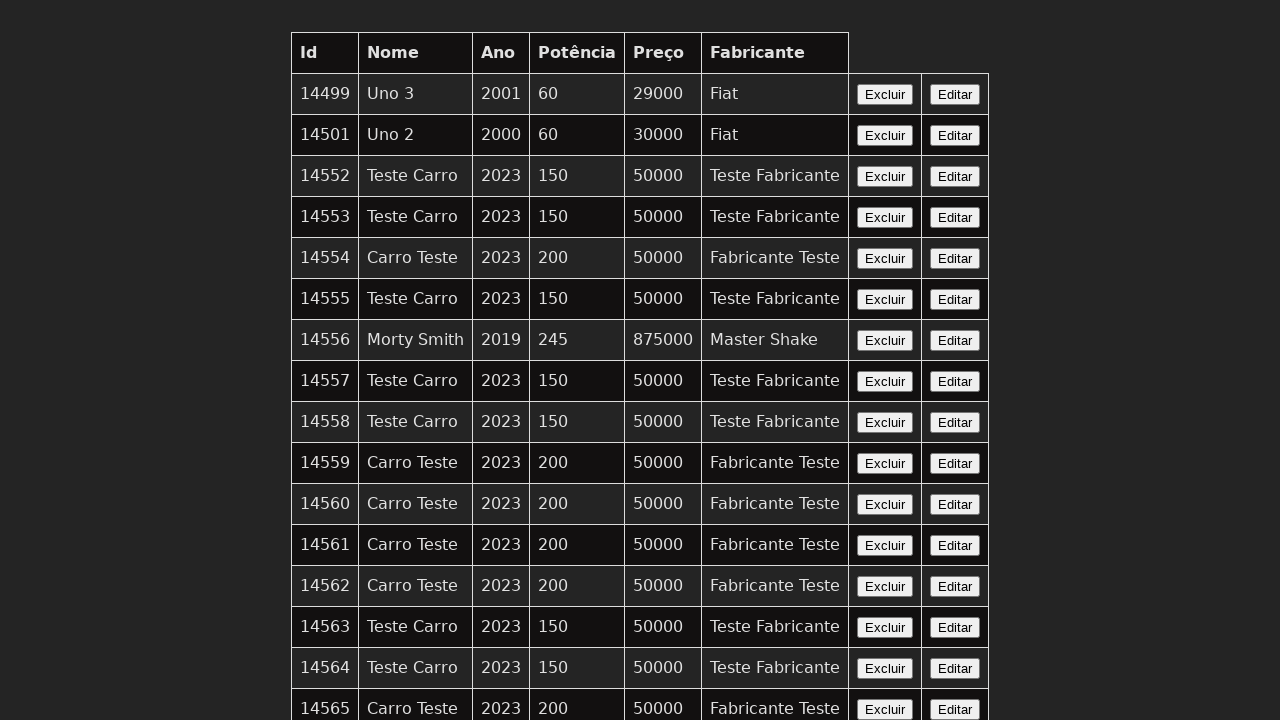

Filled car name field with 10000 character string on input[name='nome']
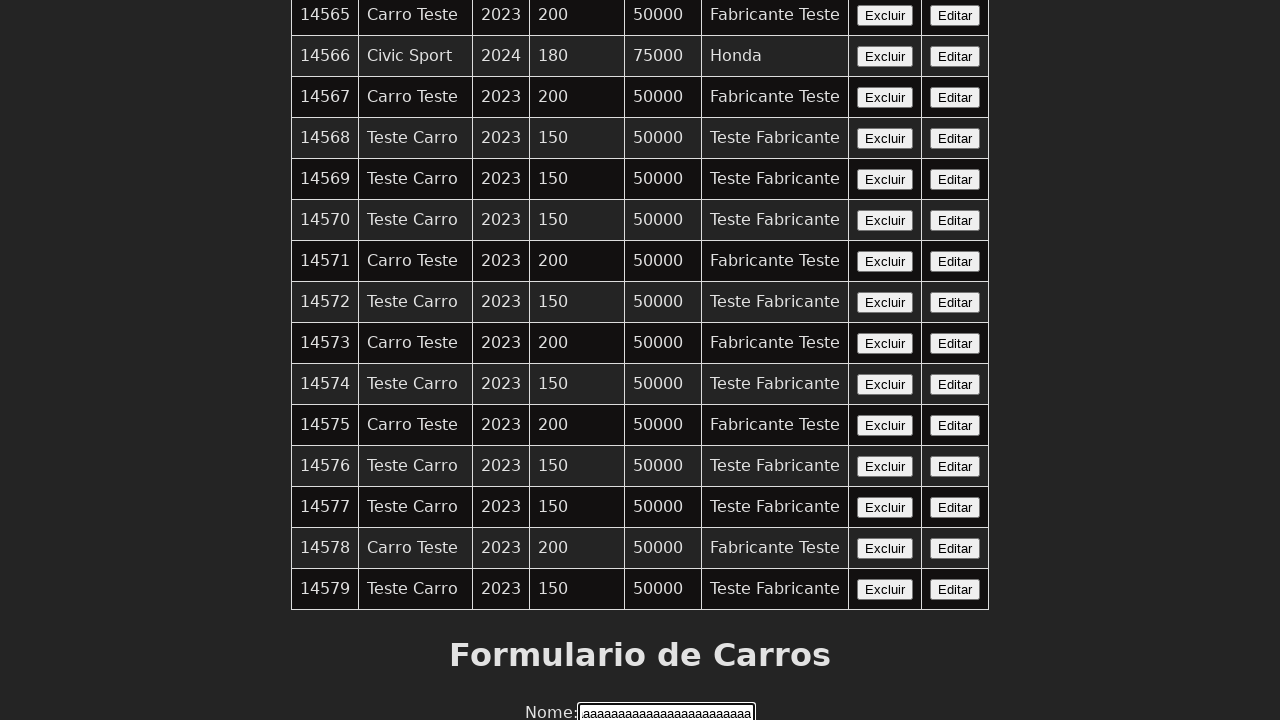

Filled year field with '2023' on input[name='ano']
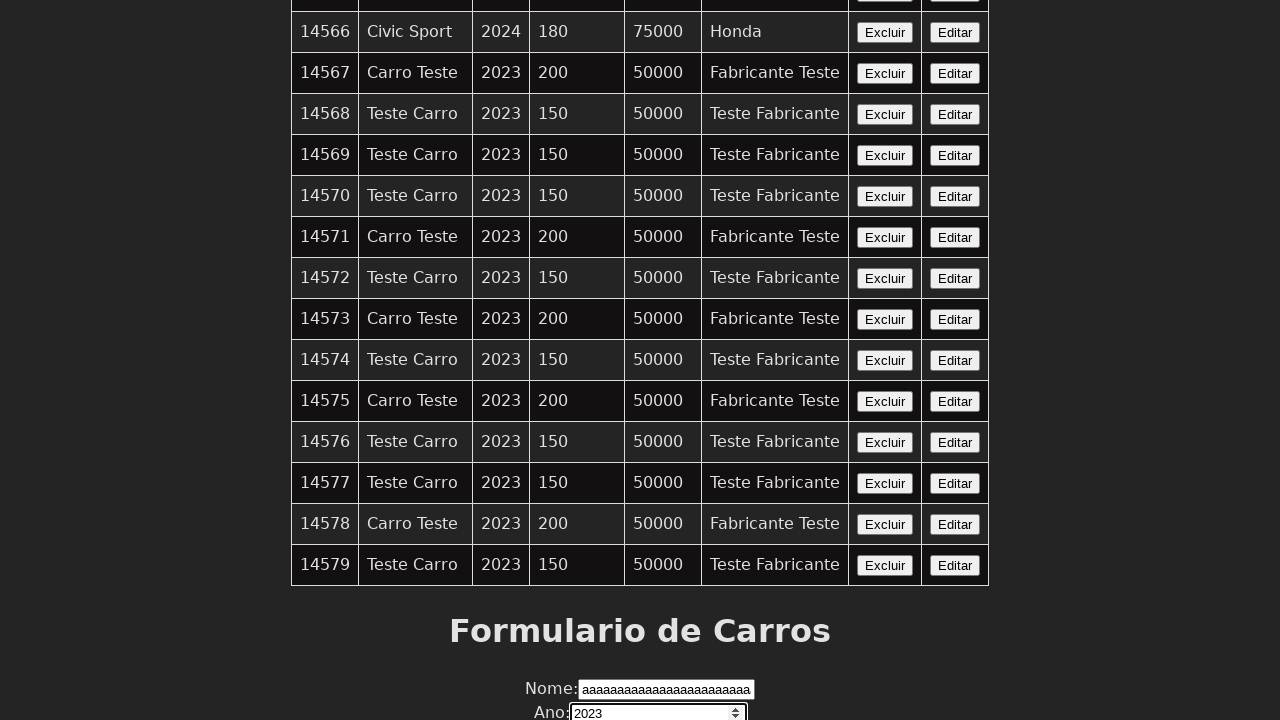

Filled power field with '200' on input[name='potencia']
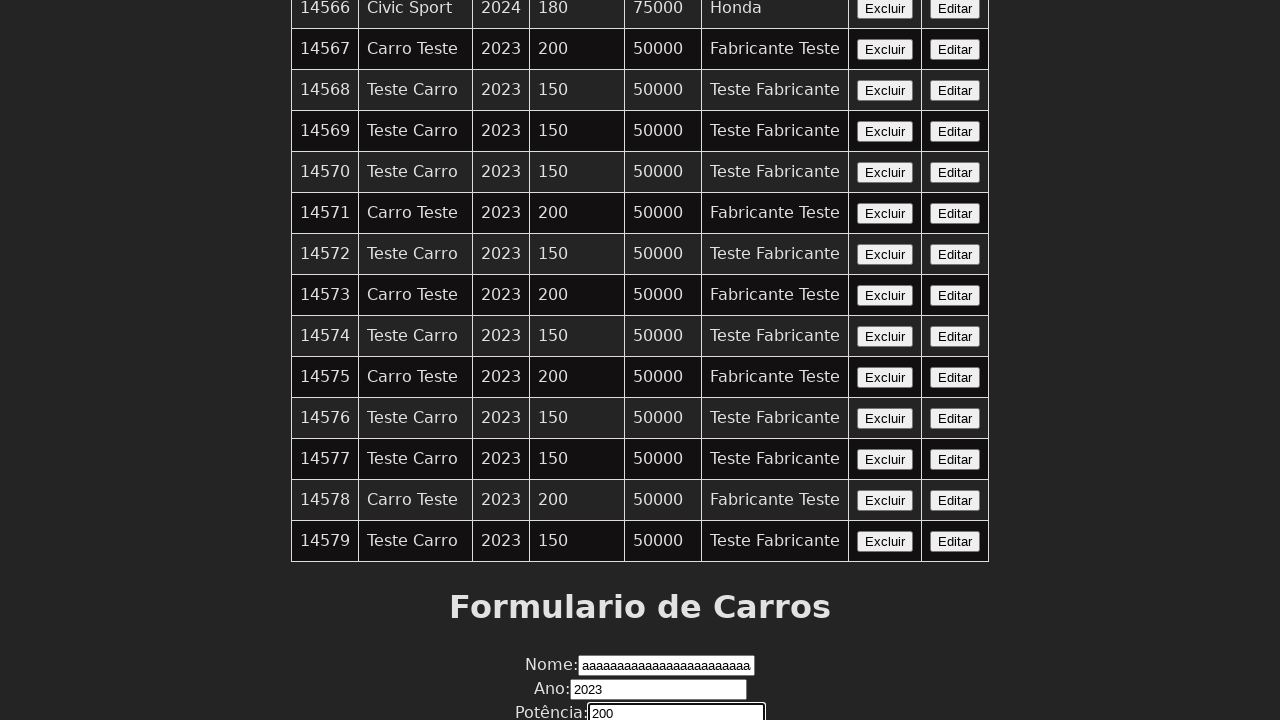

Filled price field with '50000' on input[name='preco']
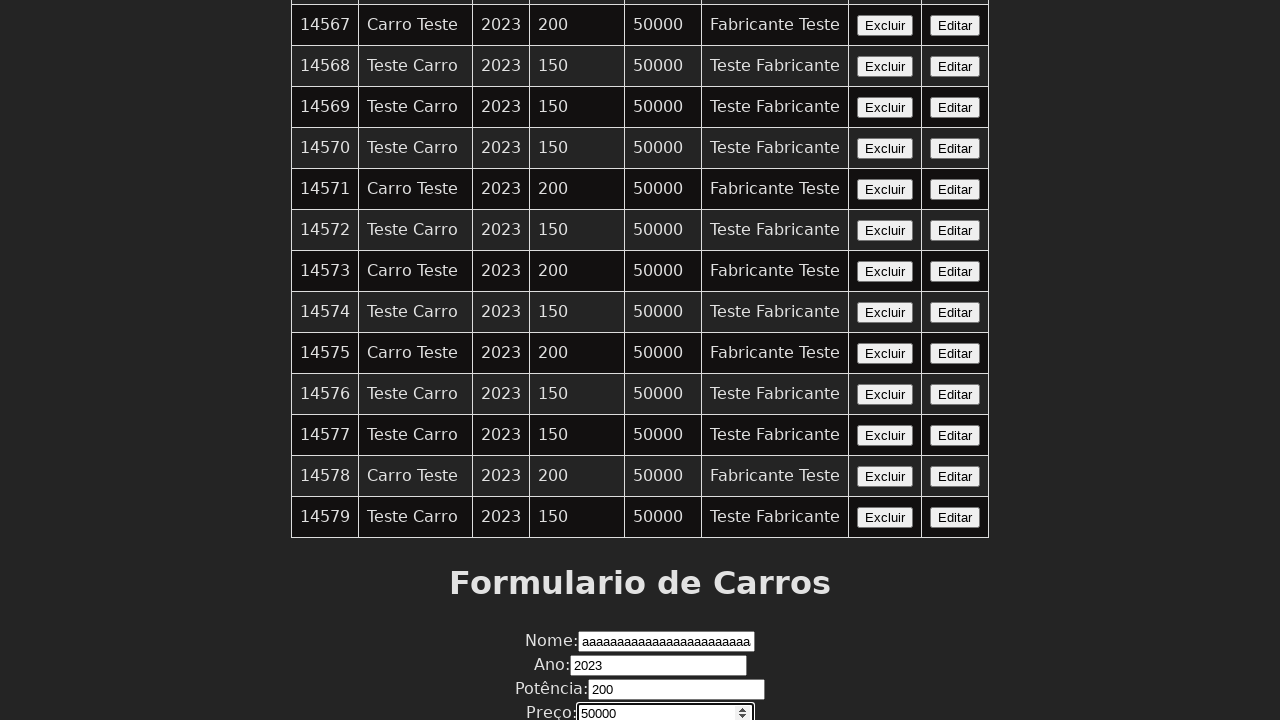

Filled manufacturer field with 'Fabricante Teste' on input[name='fabricante']
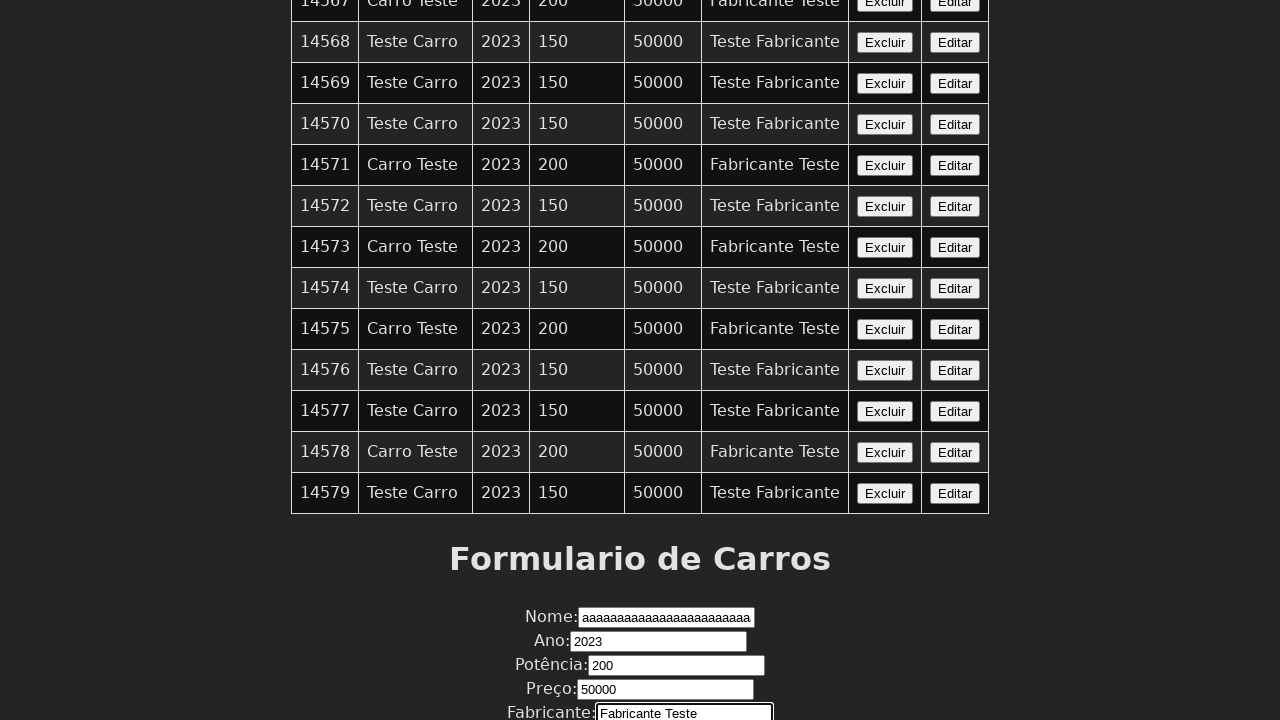

Set up dialog handler to accept alerts
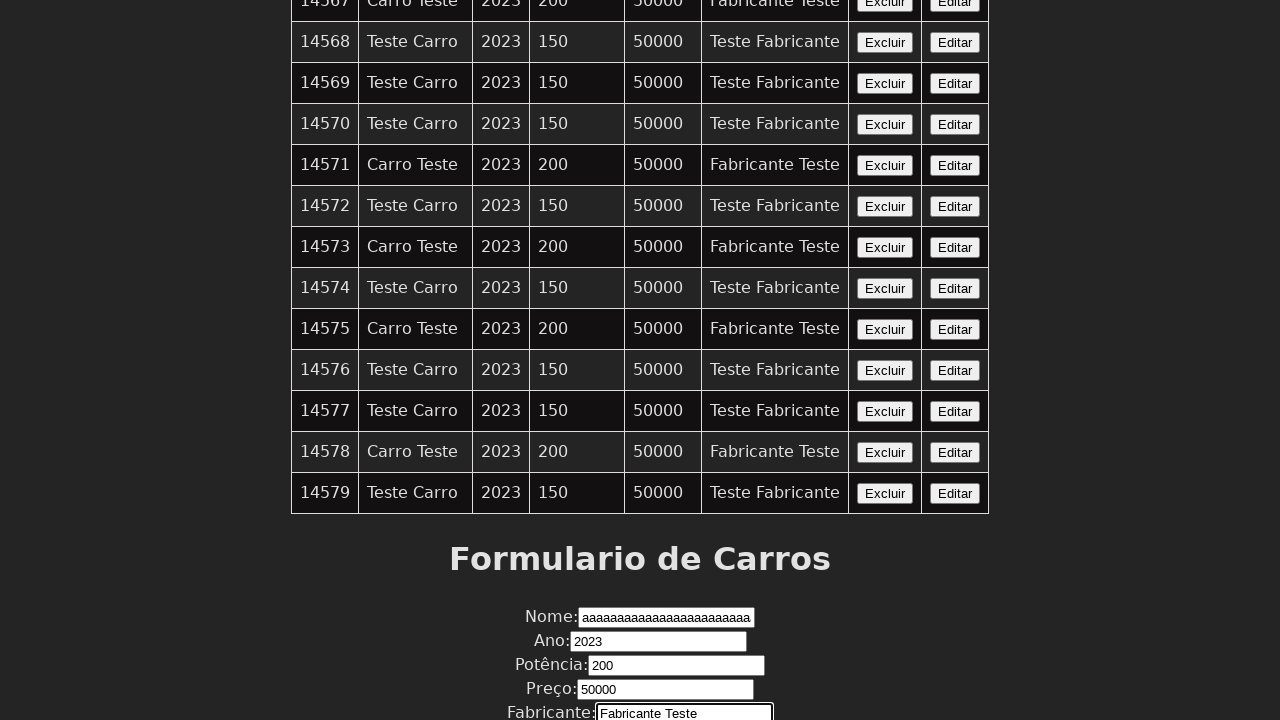

Clicked submit button to submit form with extremely long name at (640, 676) on xpath=//button[contains(text(),'Enviar')]
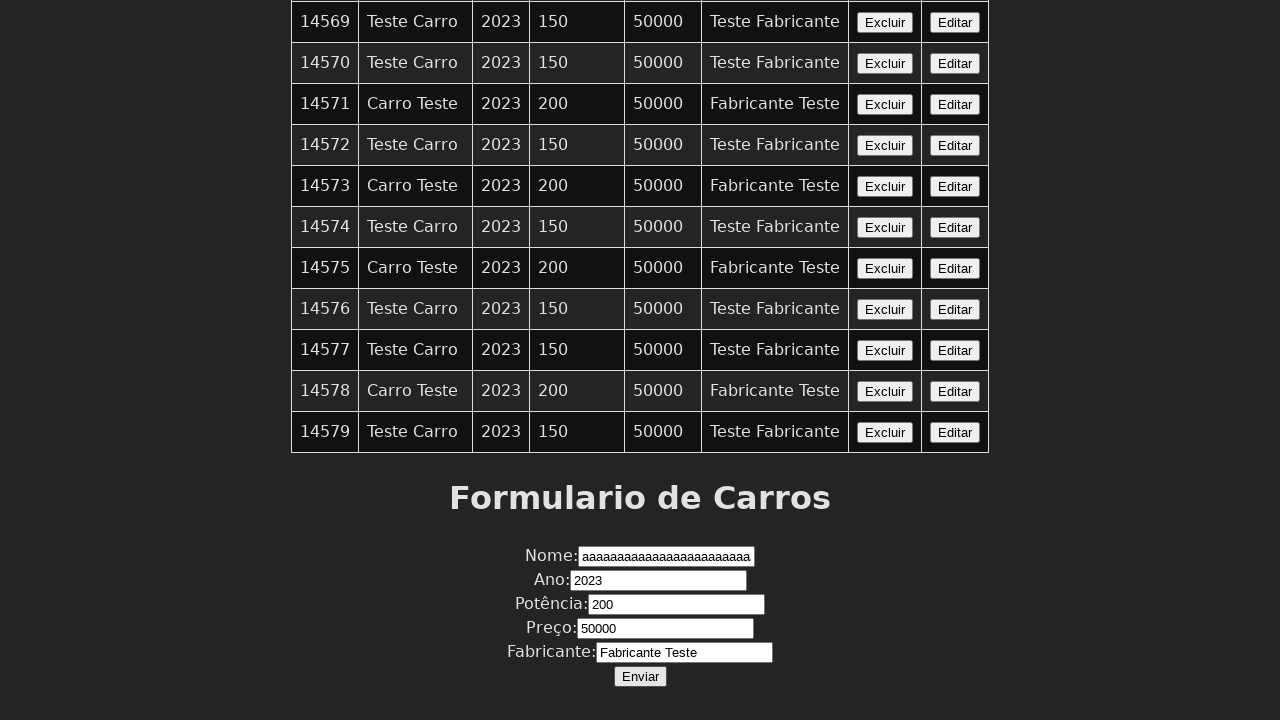

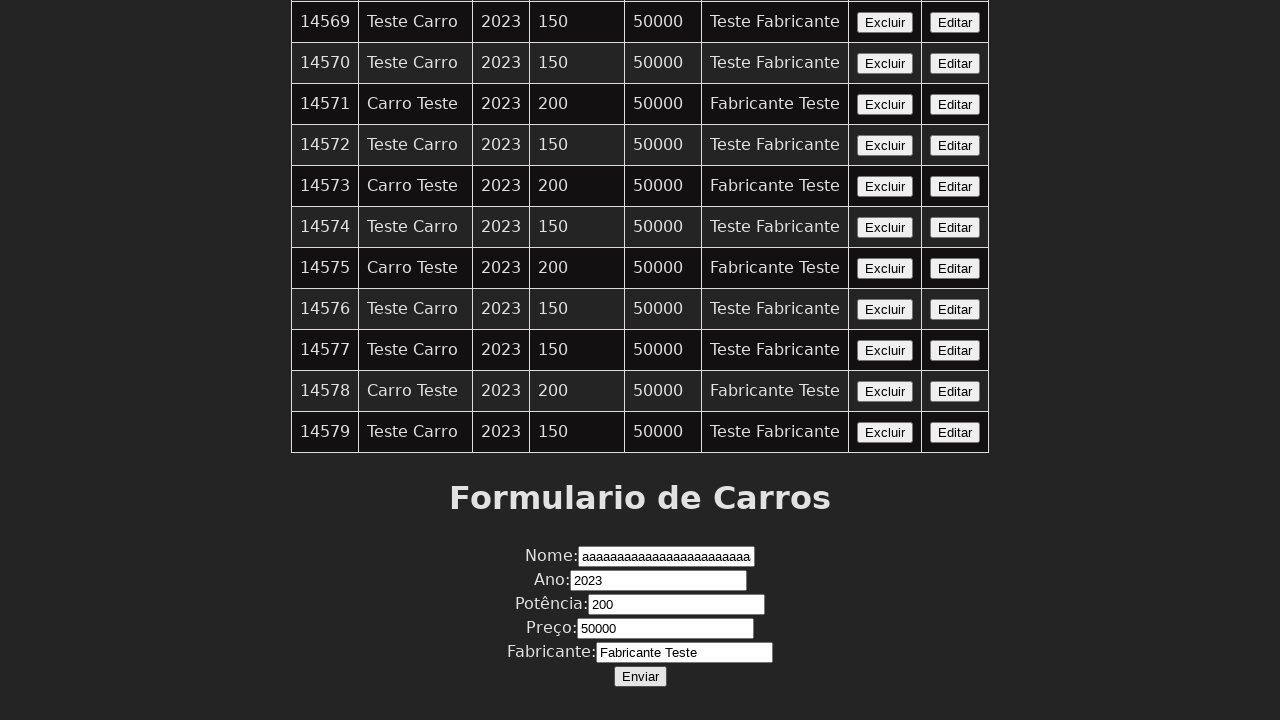